Tests file upload functionality by selecting a file and submitting the upload form, then verifies the upload was successful.

Starting URL: https://the-internet.herokuapp.com/upload

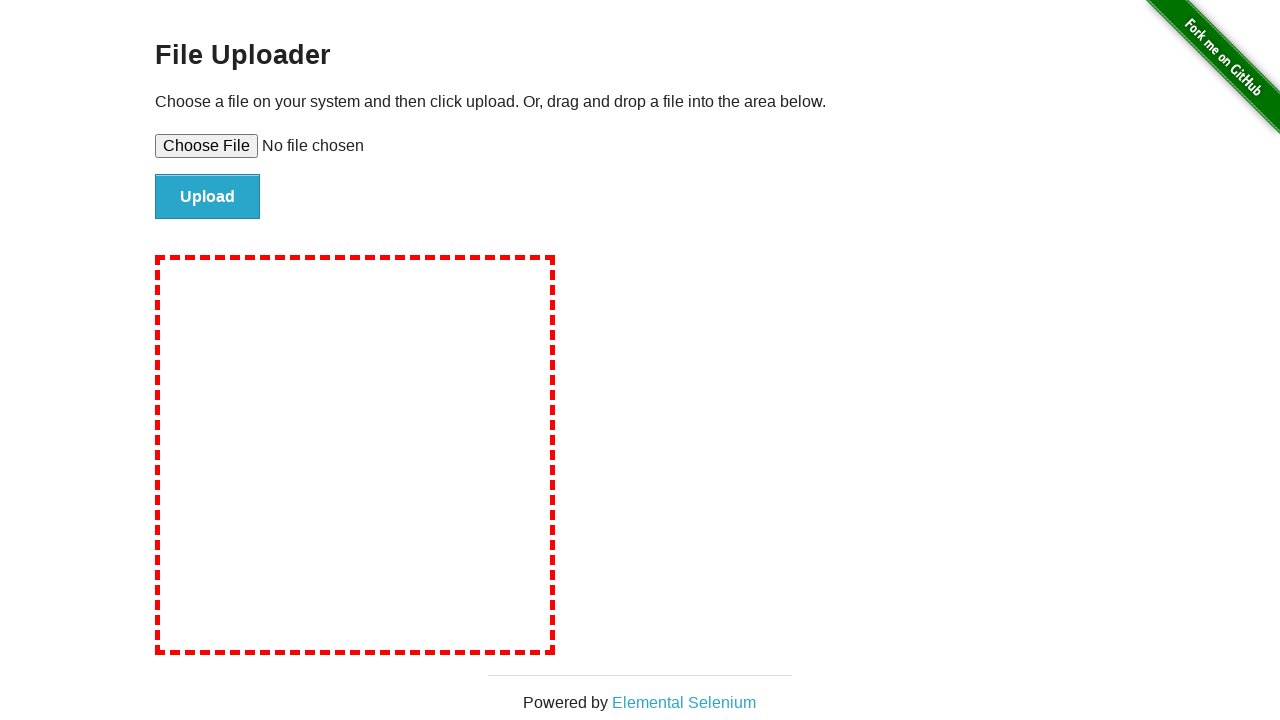

Created temporary test file with sample content
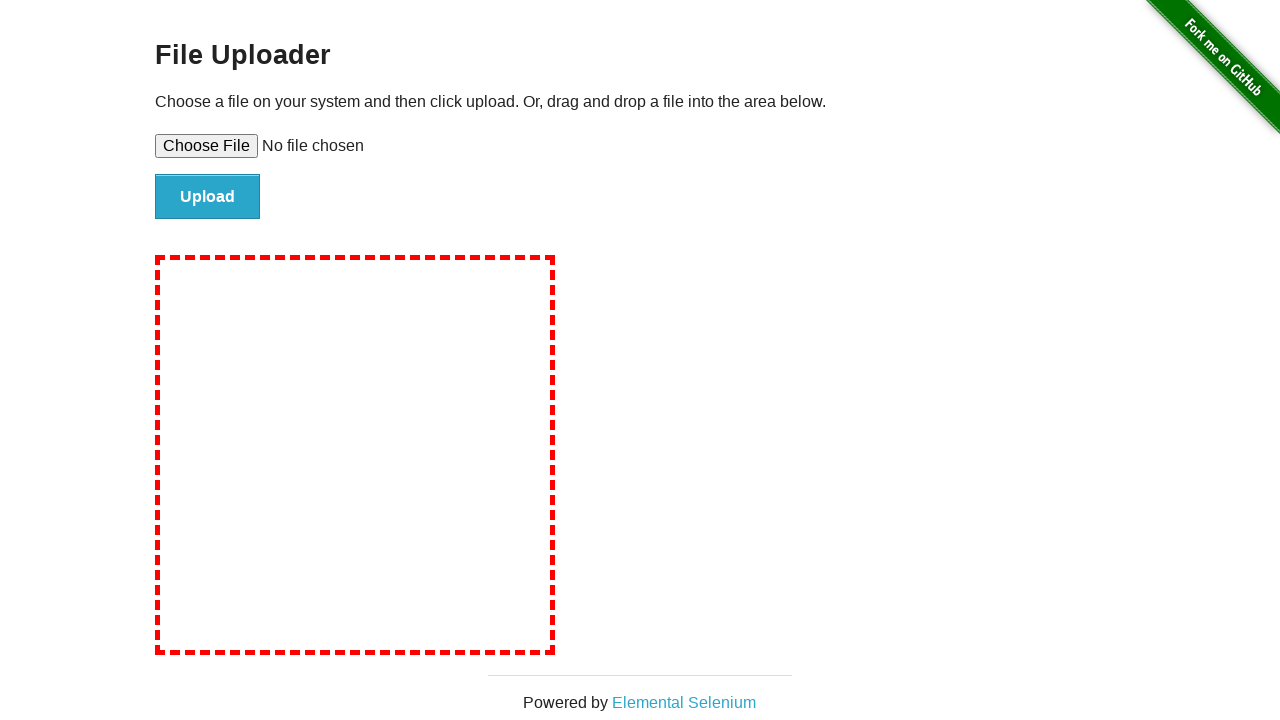

Selected test file for upload
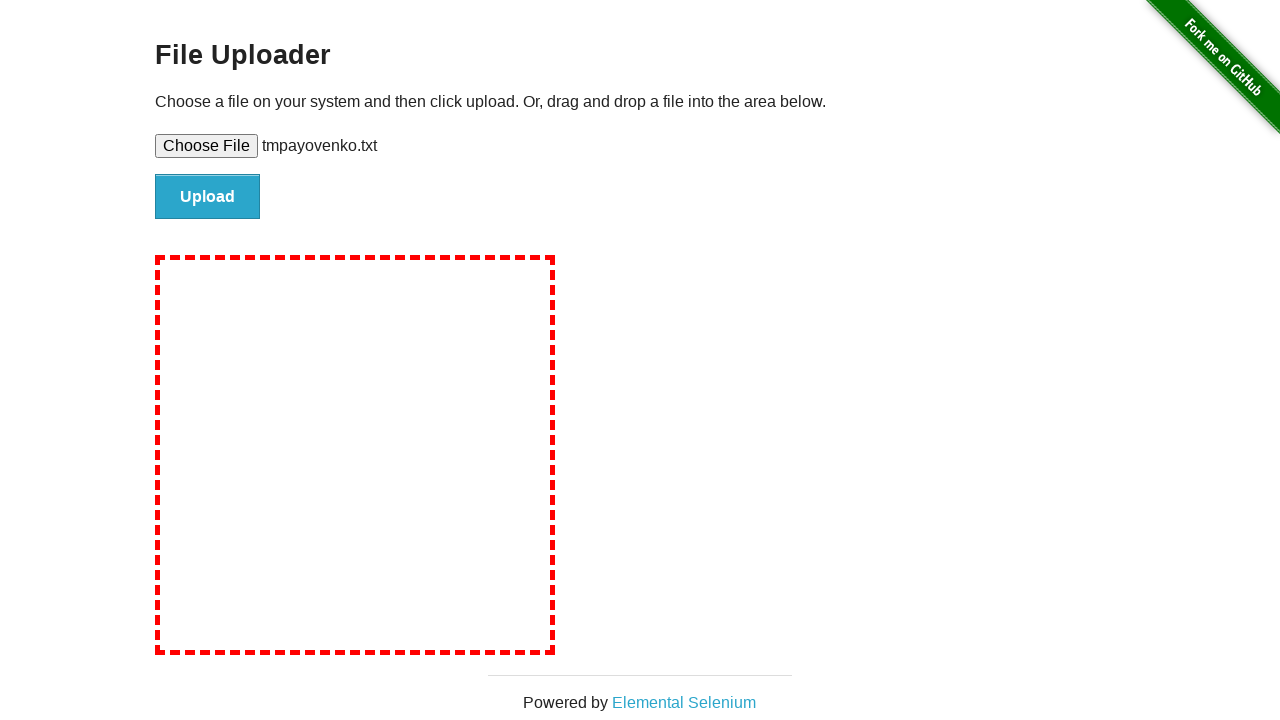

Clicked file submit button to upload at (208, 197) on #file-submit
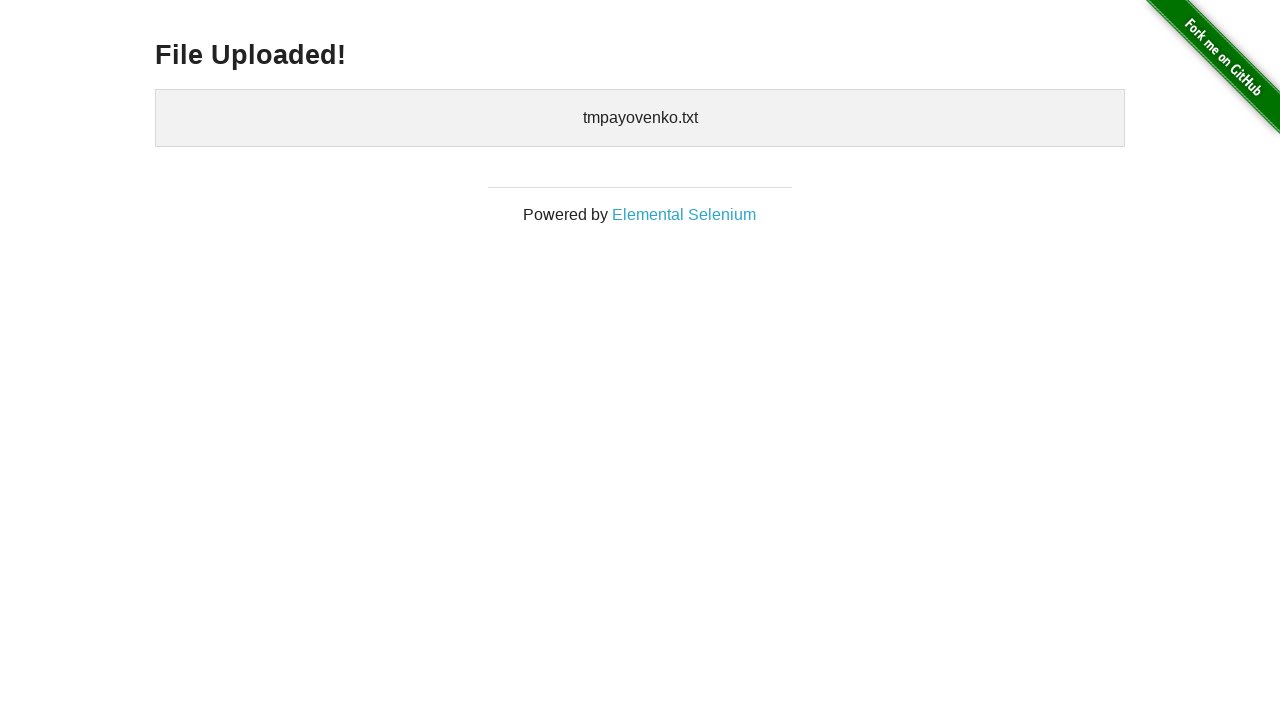

Upload confirmation message appeared
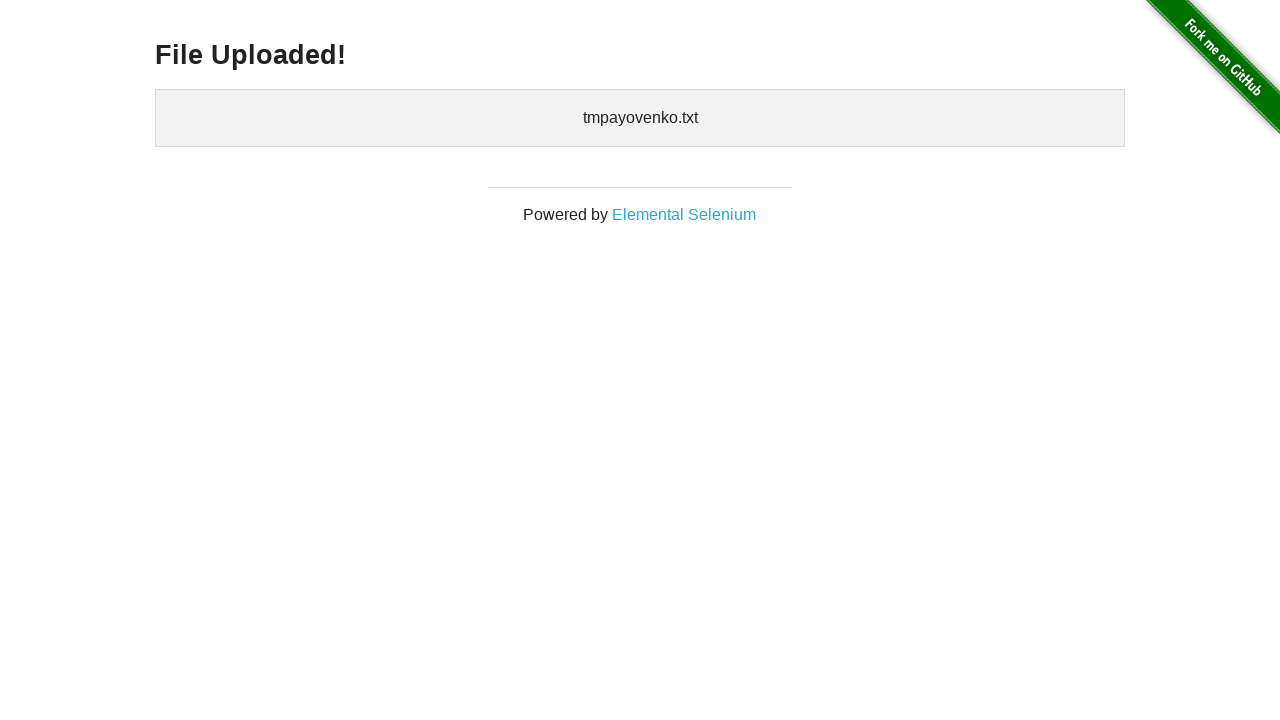

Cleaned up temporary test file
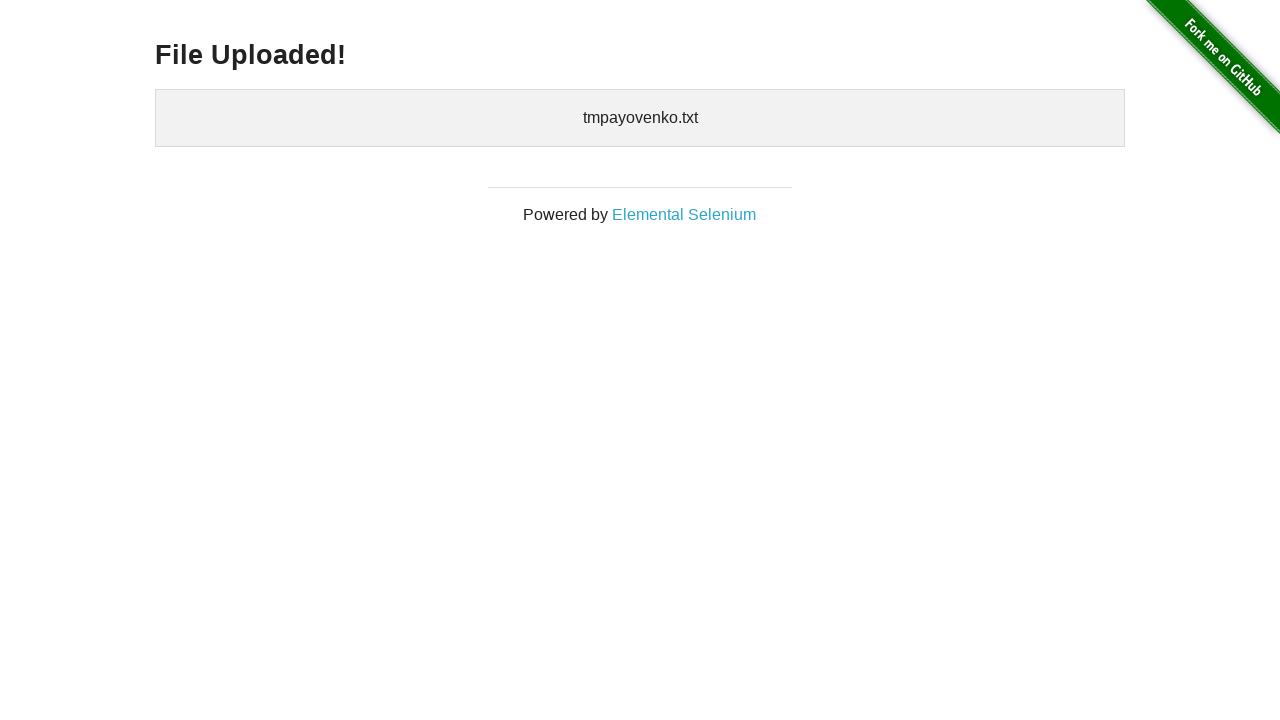

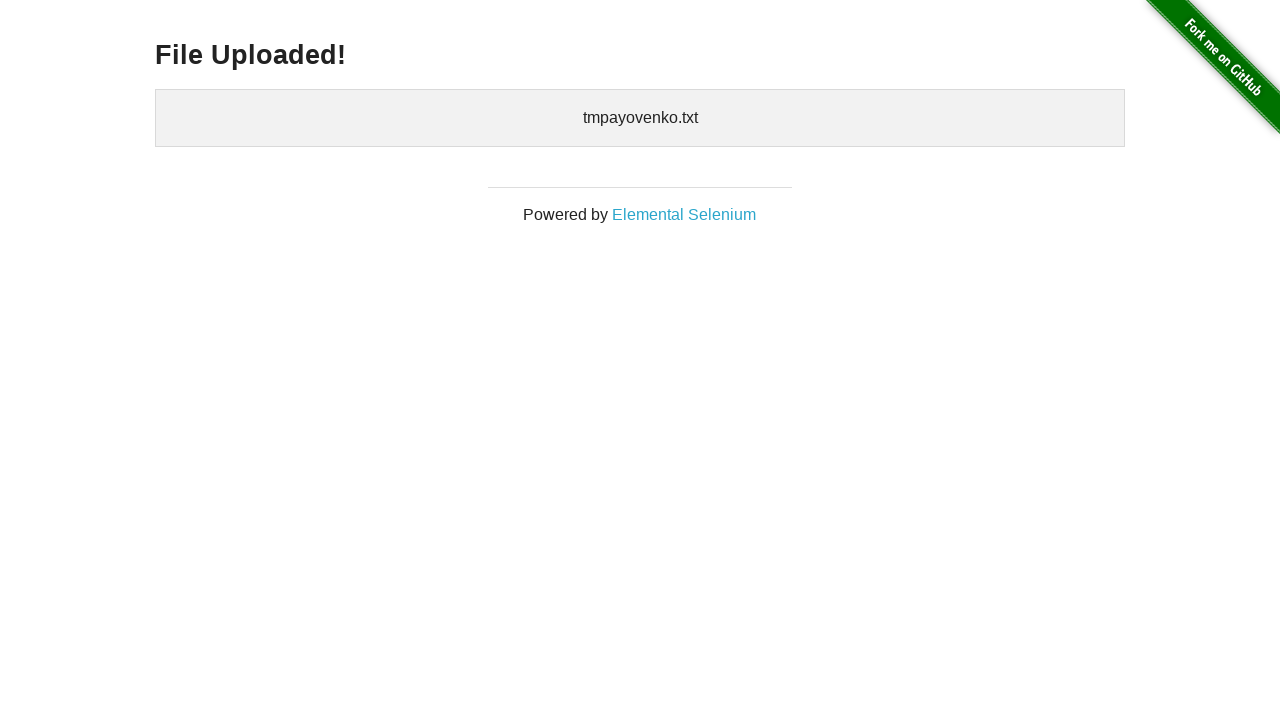